Tests entry ad modal by navigating to the Entry Ad page, verifying the modal window appears, and closing it.

Starting URL: https://the-internet.herokuapp.com/

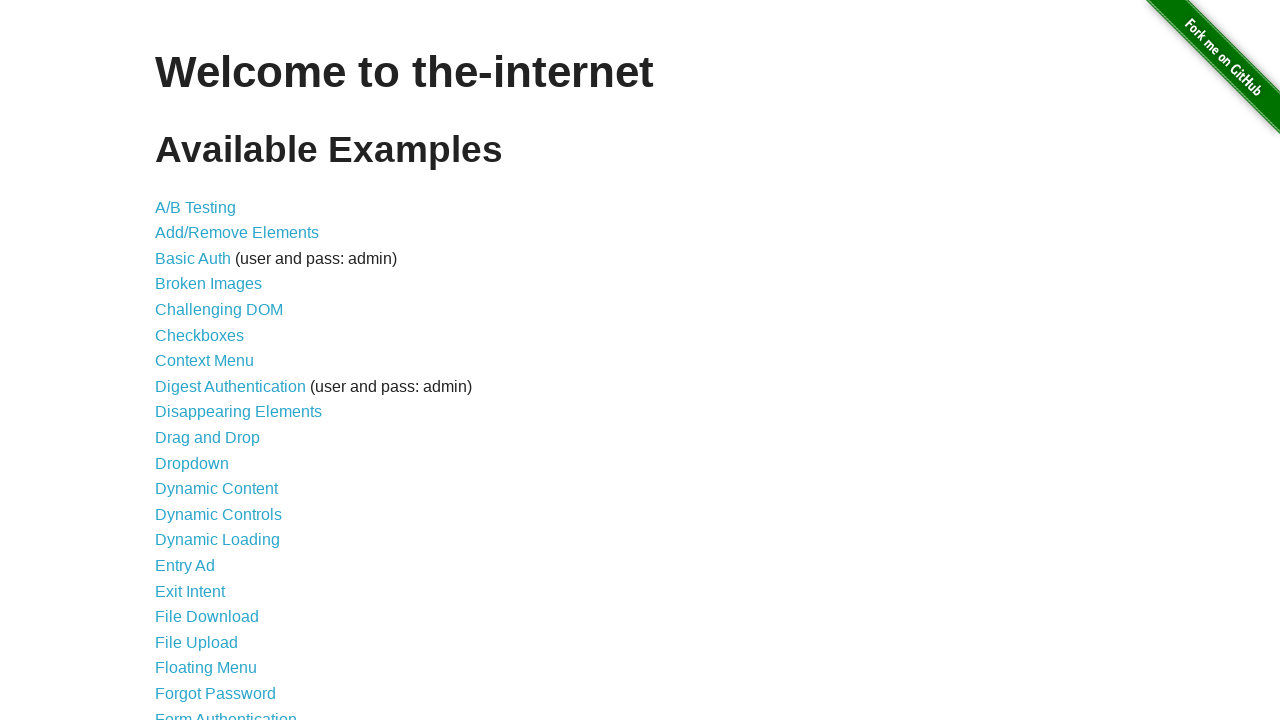

Clicked on Entry Ad link at (185, 566) on internal:role=link[name="Entry Ad"i]
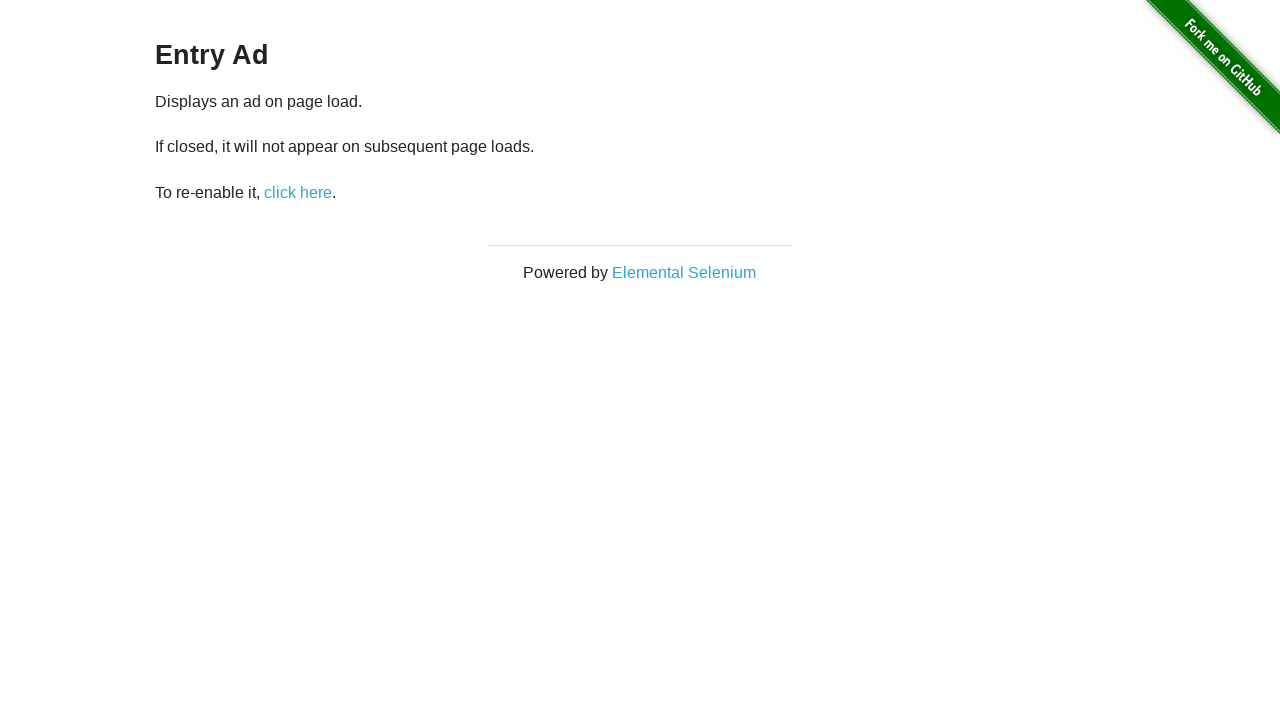

Entry ad modal window appeared
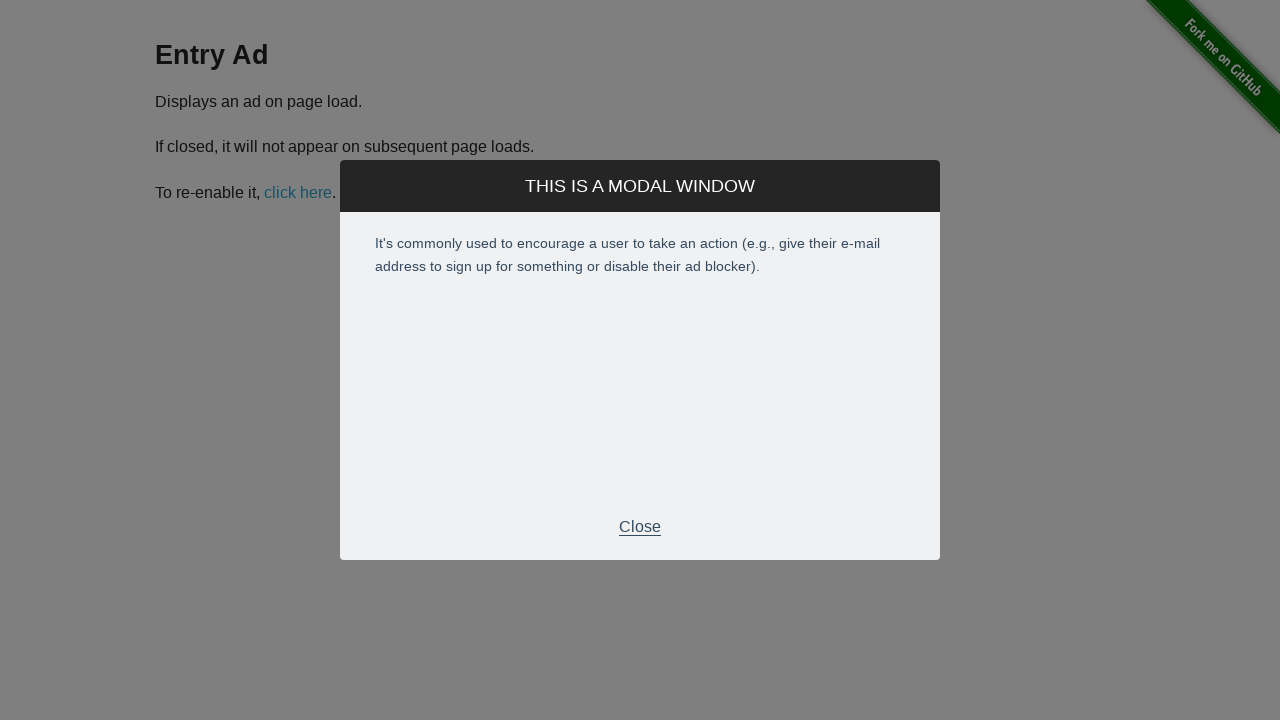

Clicked Close button to dismiss the modal at (640, 527) on internal:text="Close"s
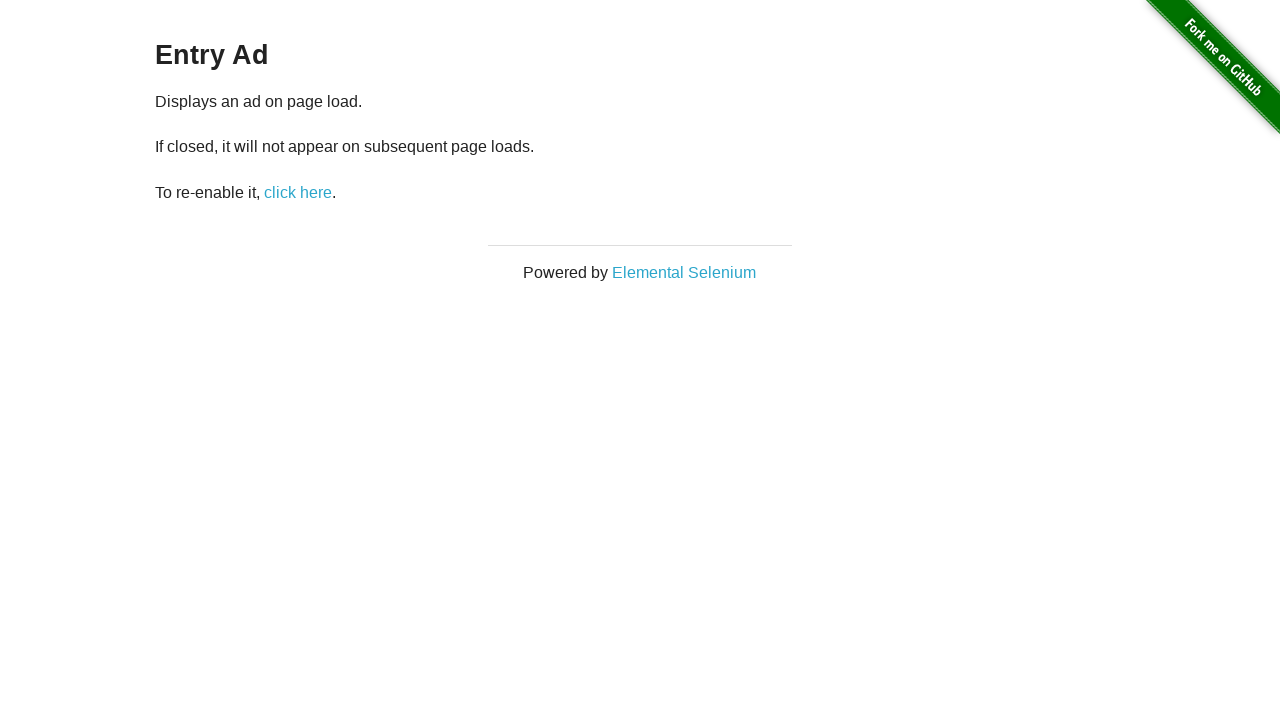

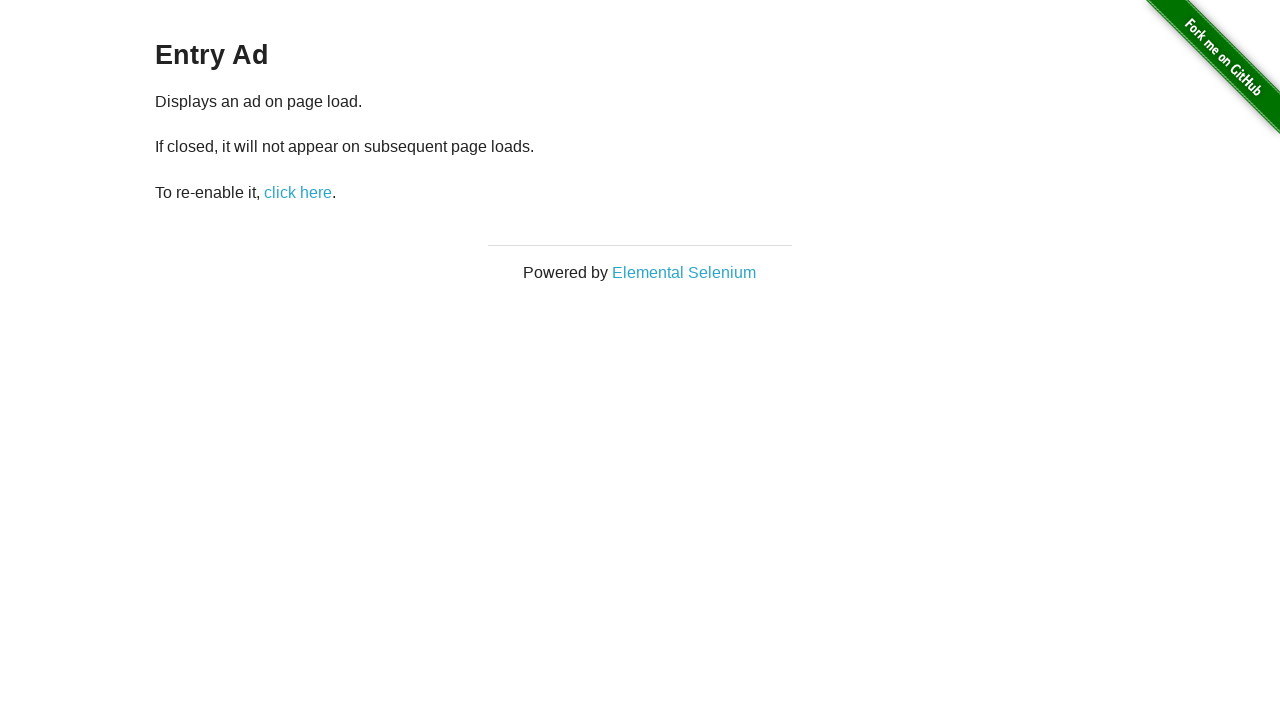